Tests the search functionality on the PROS Unicam website by clicking the search toggle, entering a search query for "Digital Twin", and verifying the search results contain the expected text.

Starting URL: https://pros.unicam.it/

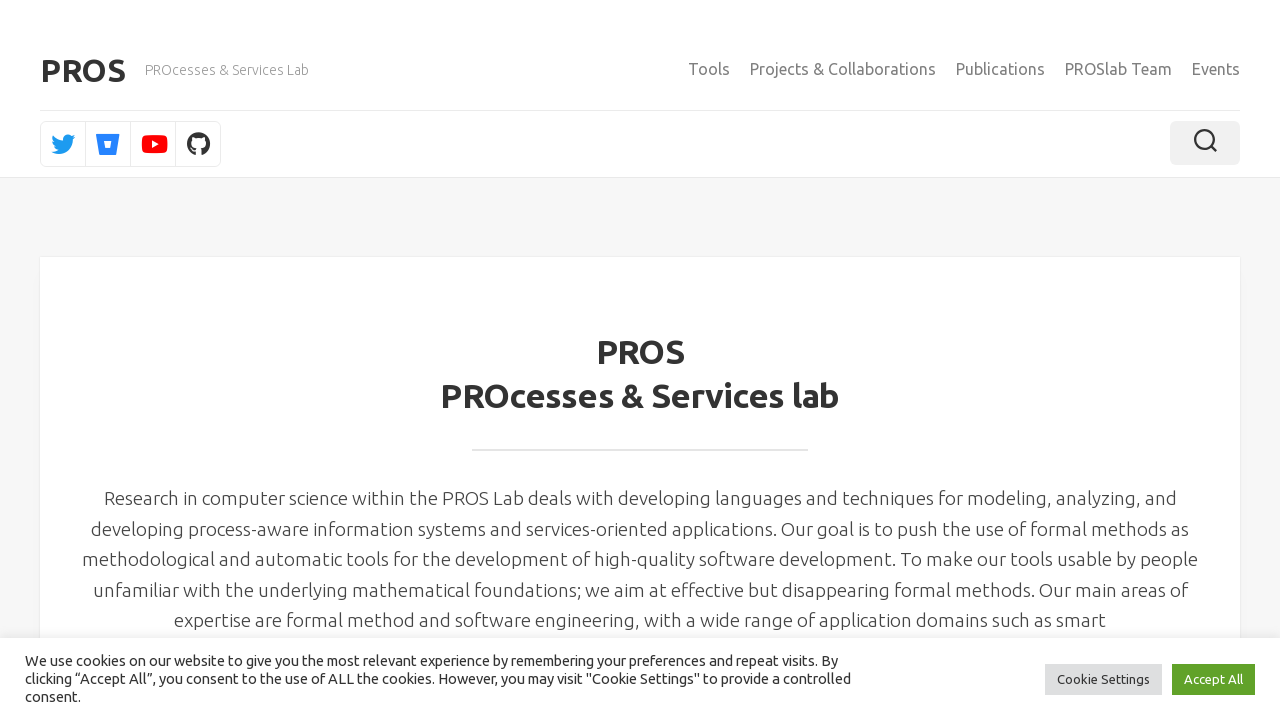

Clicked search toggle to open search at (1205, 143) on .toggle-search
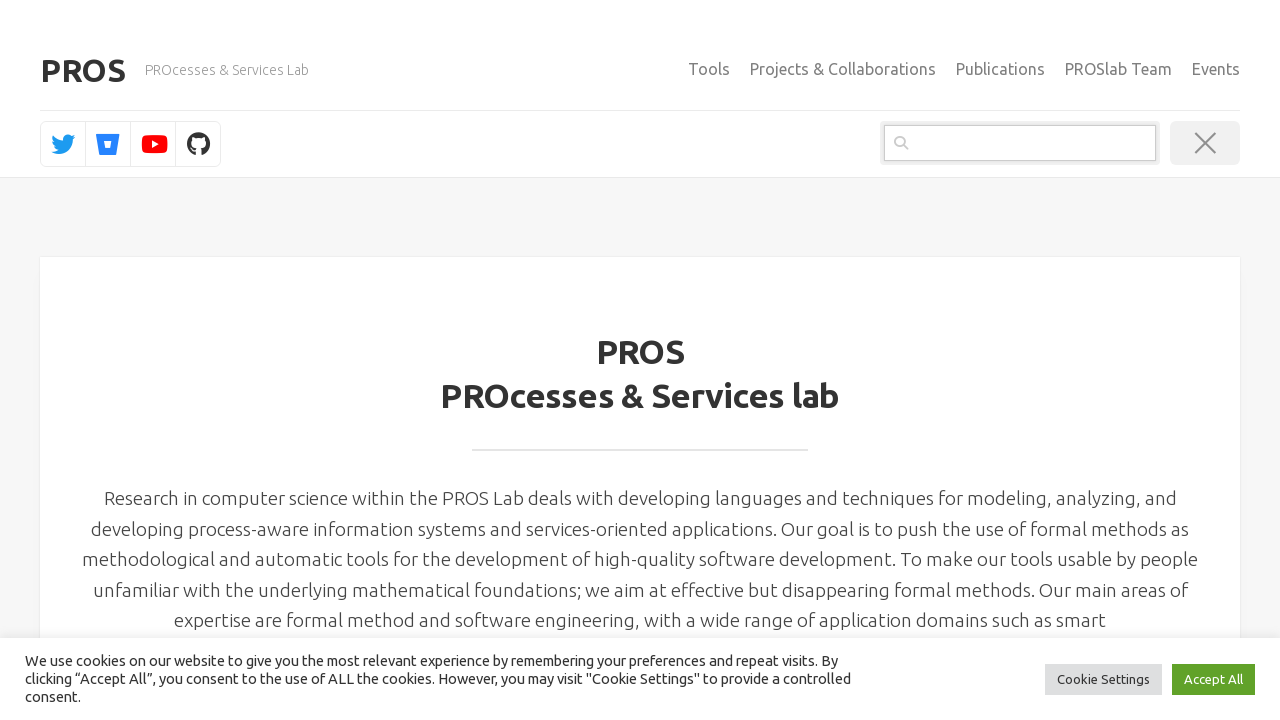

Search input field became visible
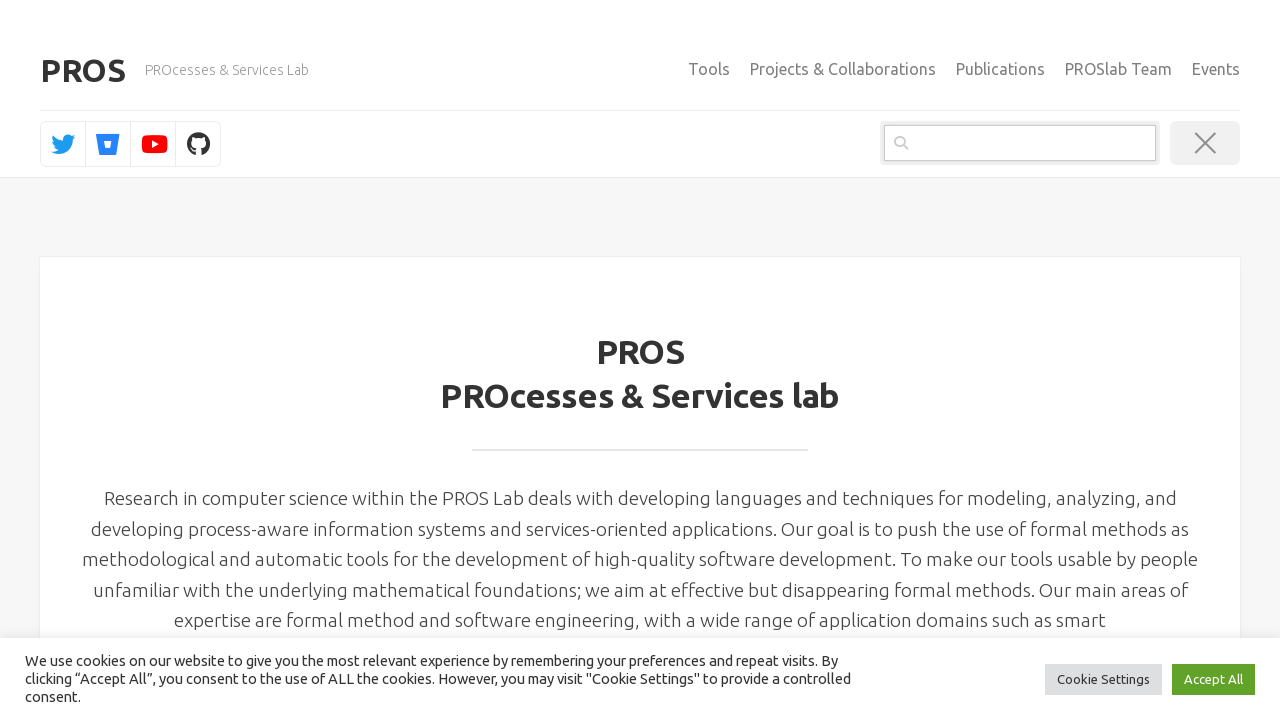

Clicked on search input field at (1020, 143) on .search
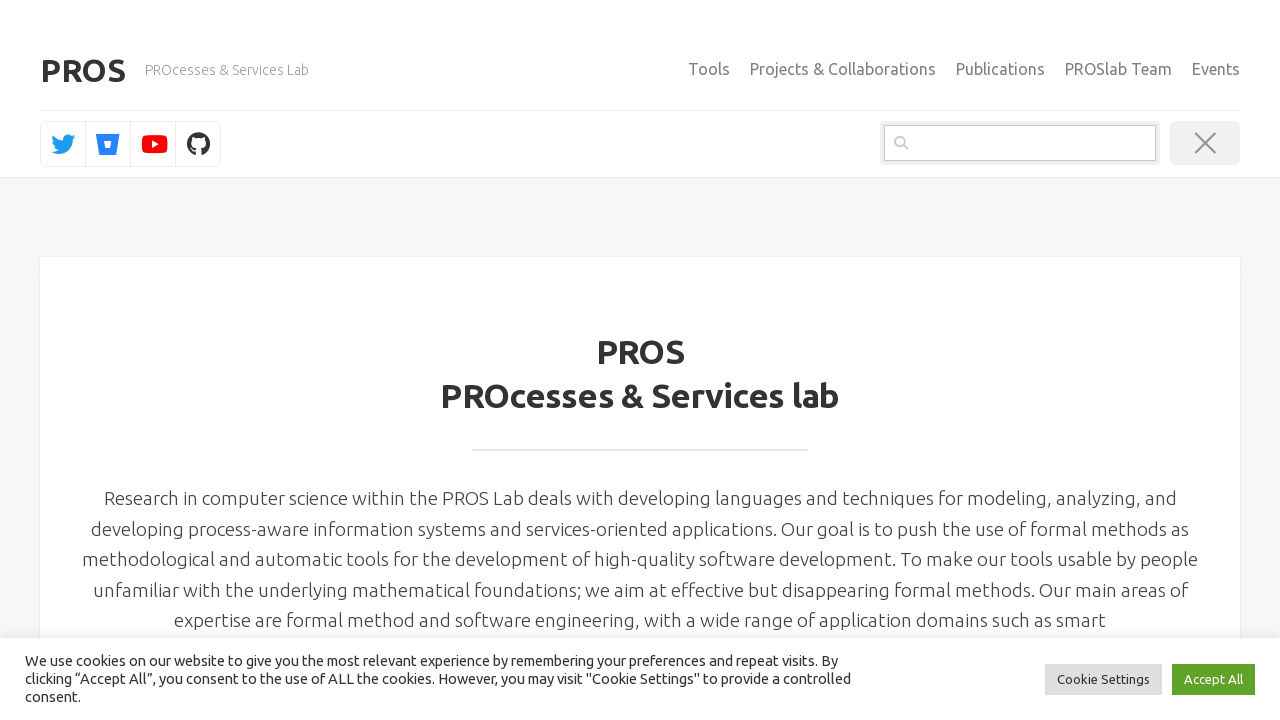

Entered 'Digital Twin' in search field on .search
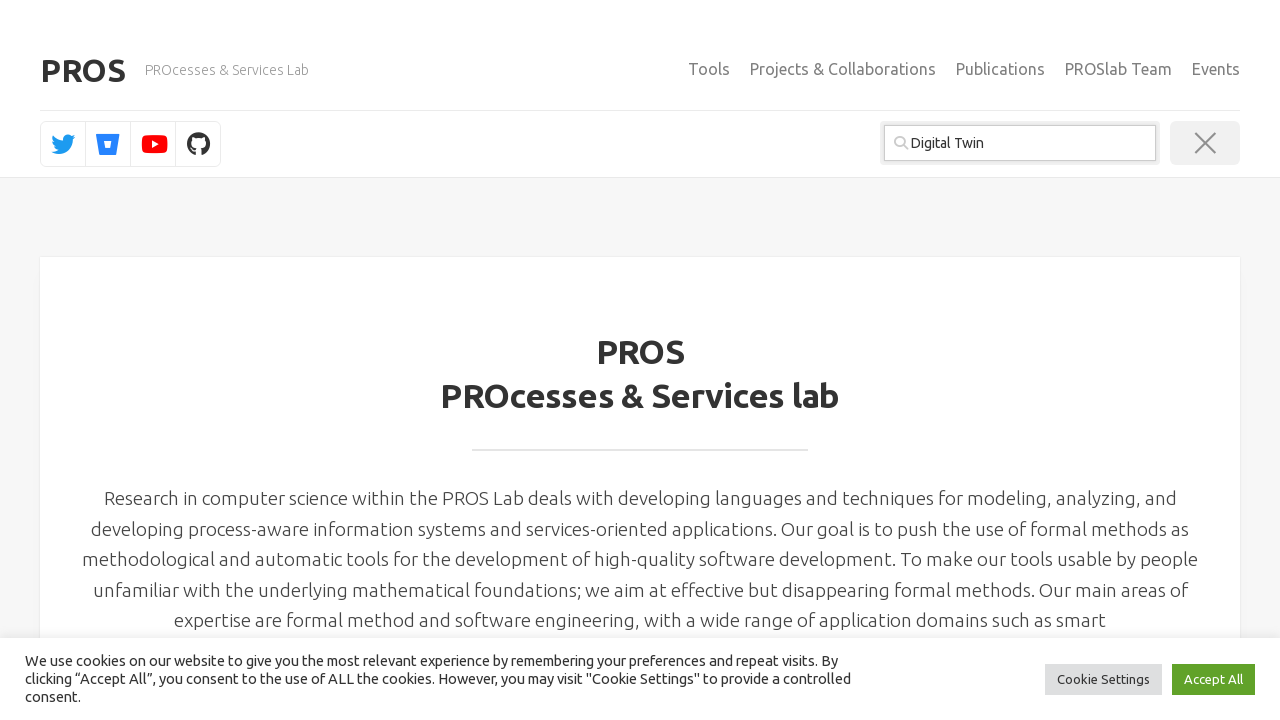

Pressed Enter to submit search query on .search
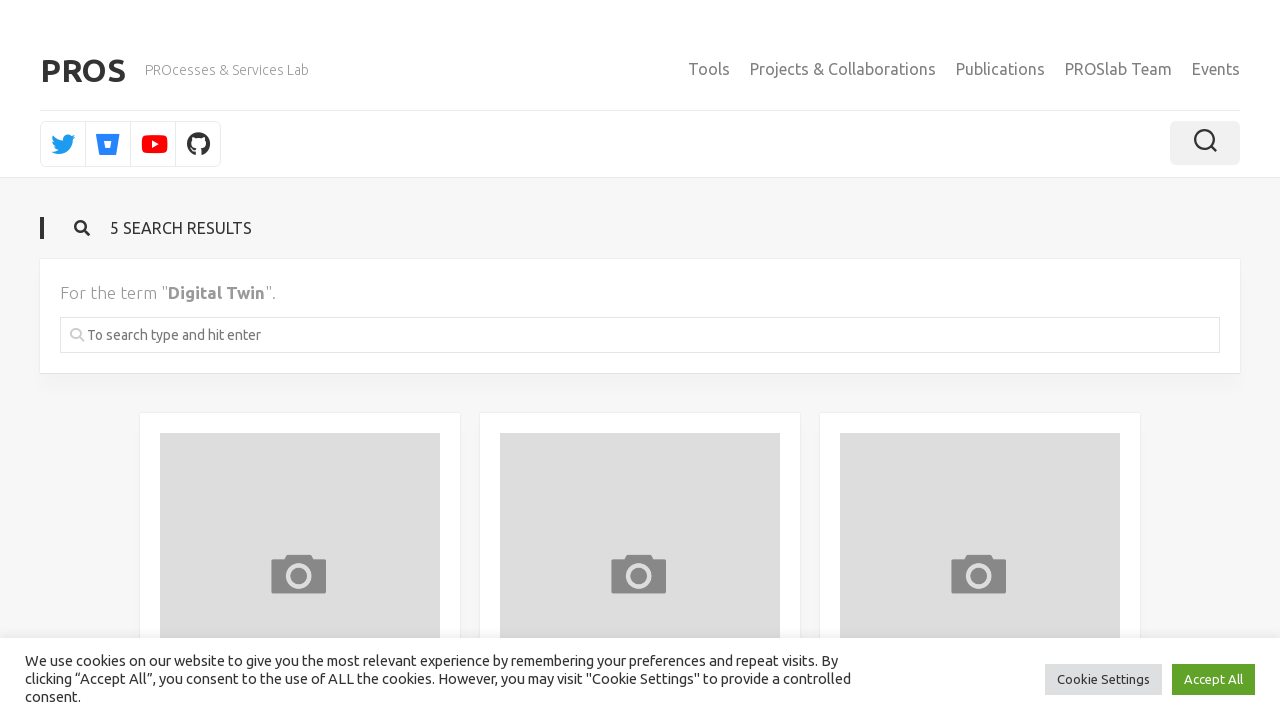

Search results loaded and are visible
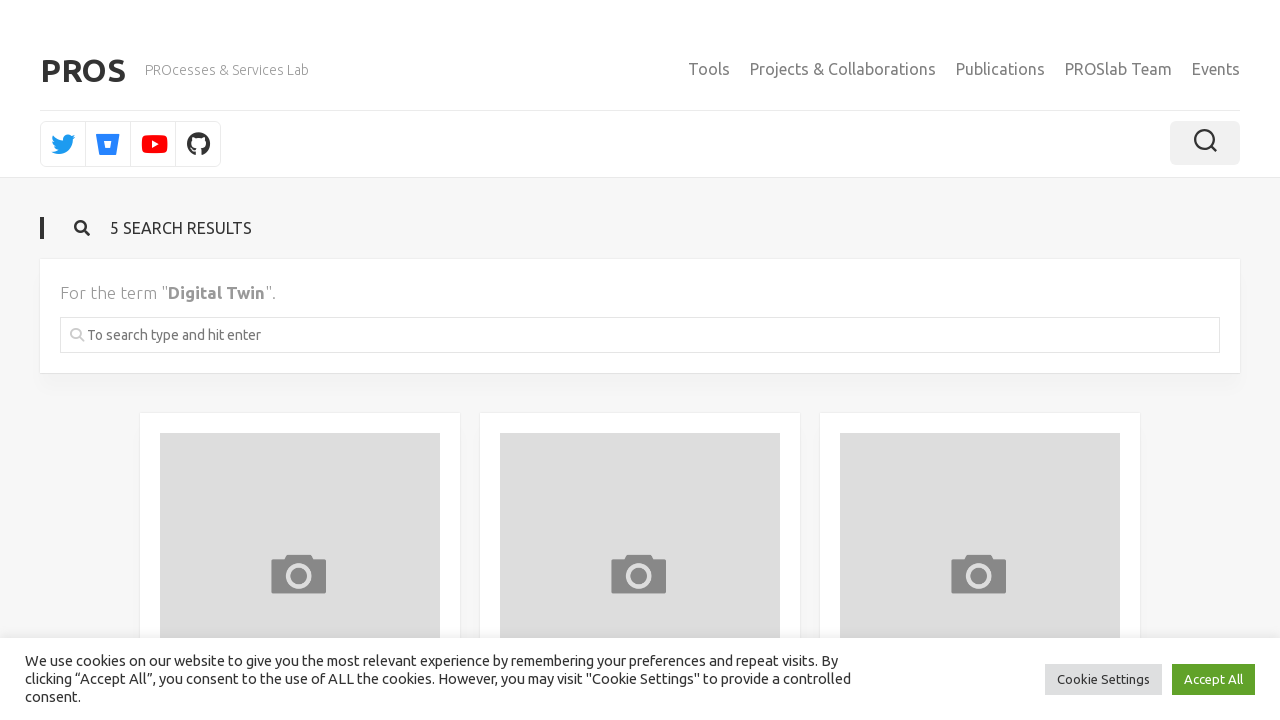

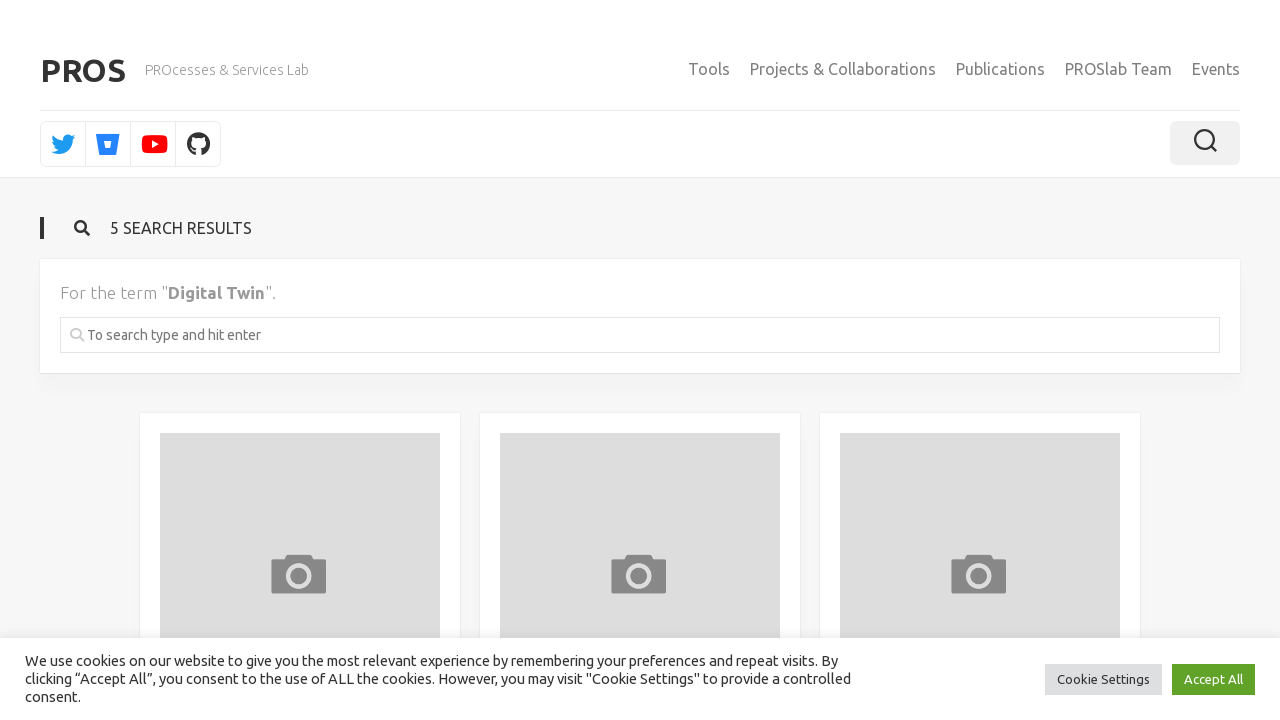